Tests that todo data persists after page reload.

Starting URL: https://demo.playwright.dev/todomvc

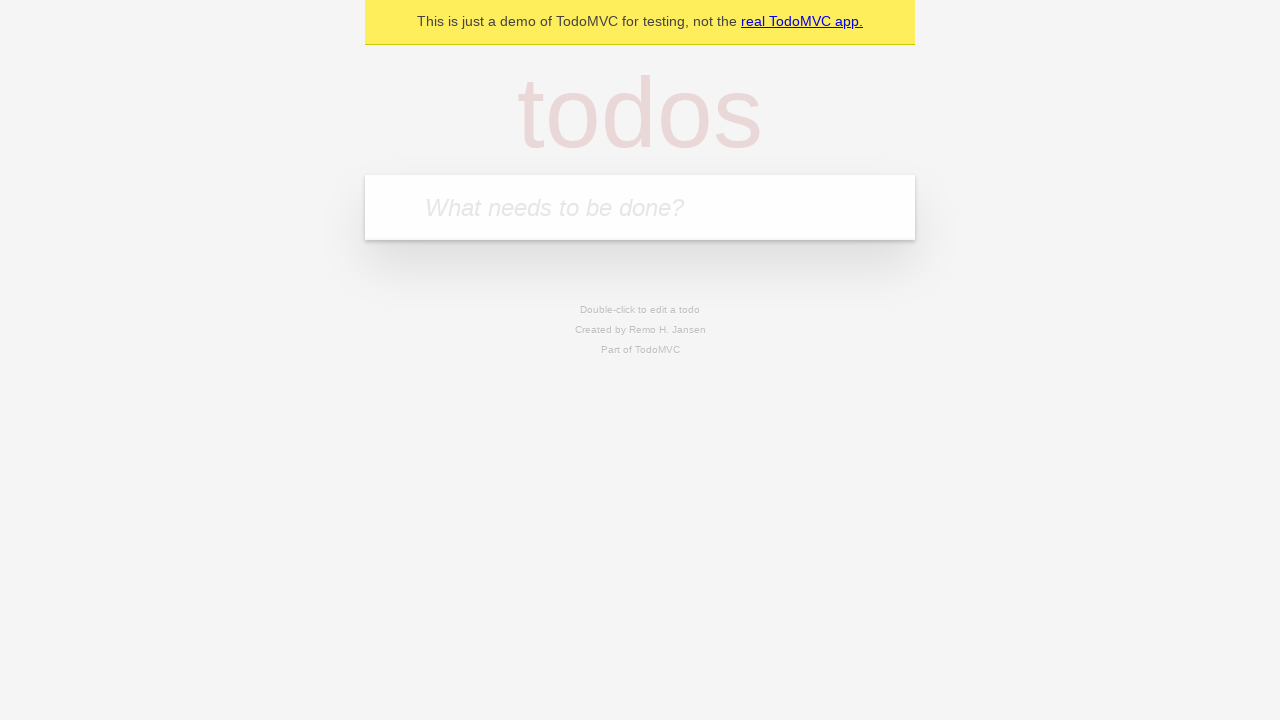

Filled first todo input with 'buy some cheese' on internal:attr=[placeholder="What needs to be done?"i]
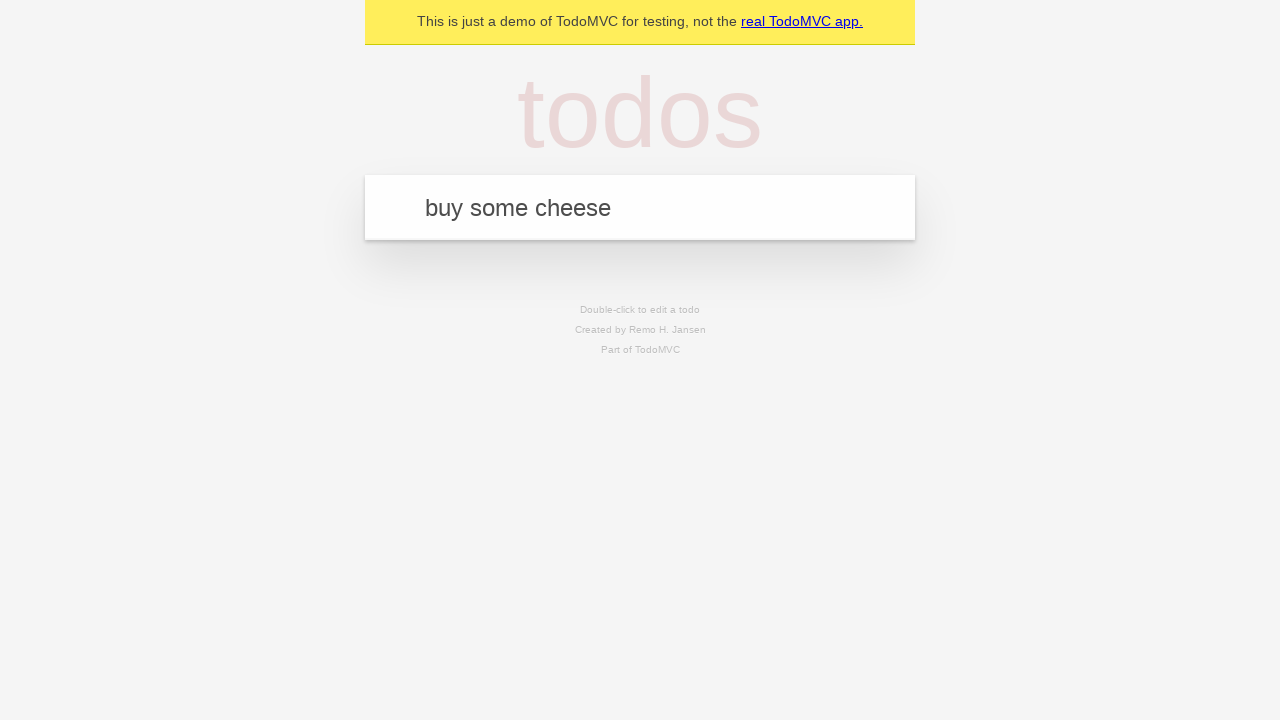

Pressed Enter to create first todo on internal:attr=[placeholder="What needs to be done?"i]
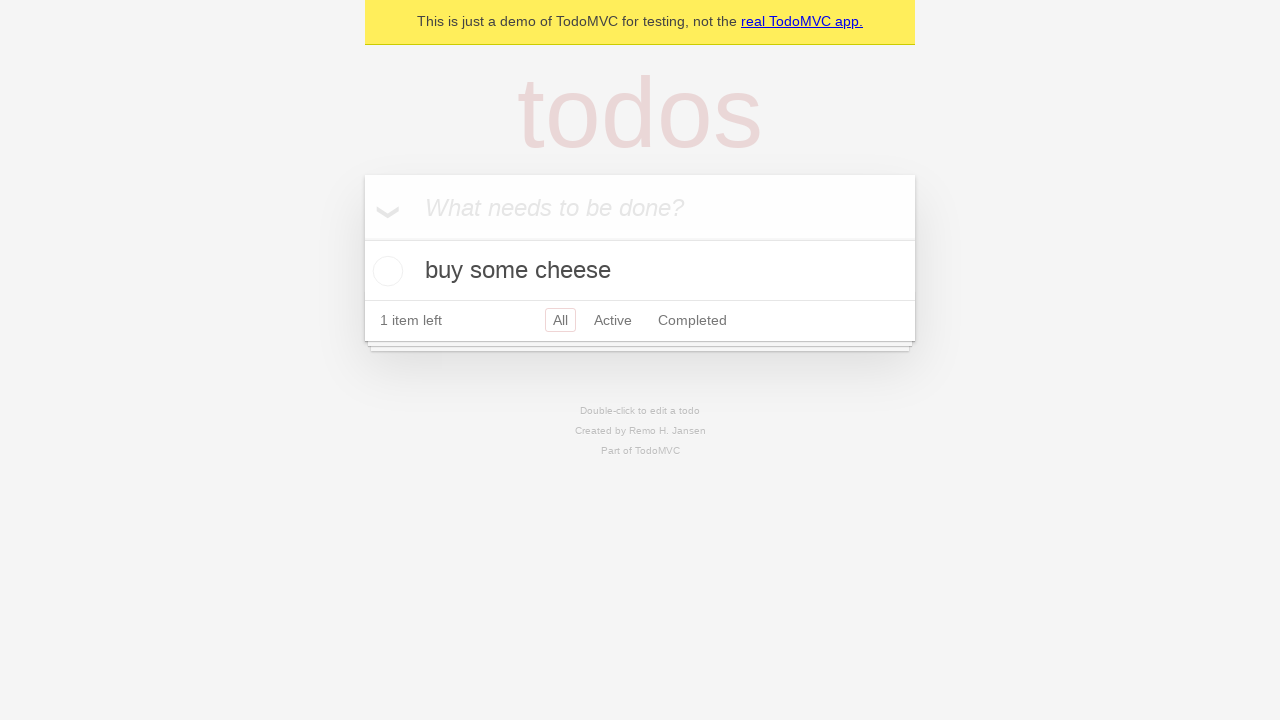

Filled second todo input with 'feed the cat' on internal:attr=[placeholder="What needs to be done?"i]
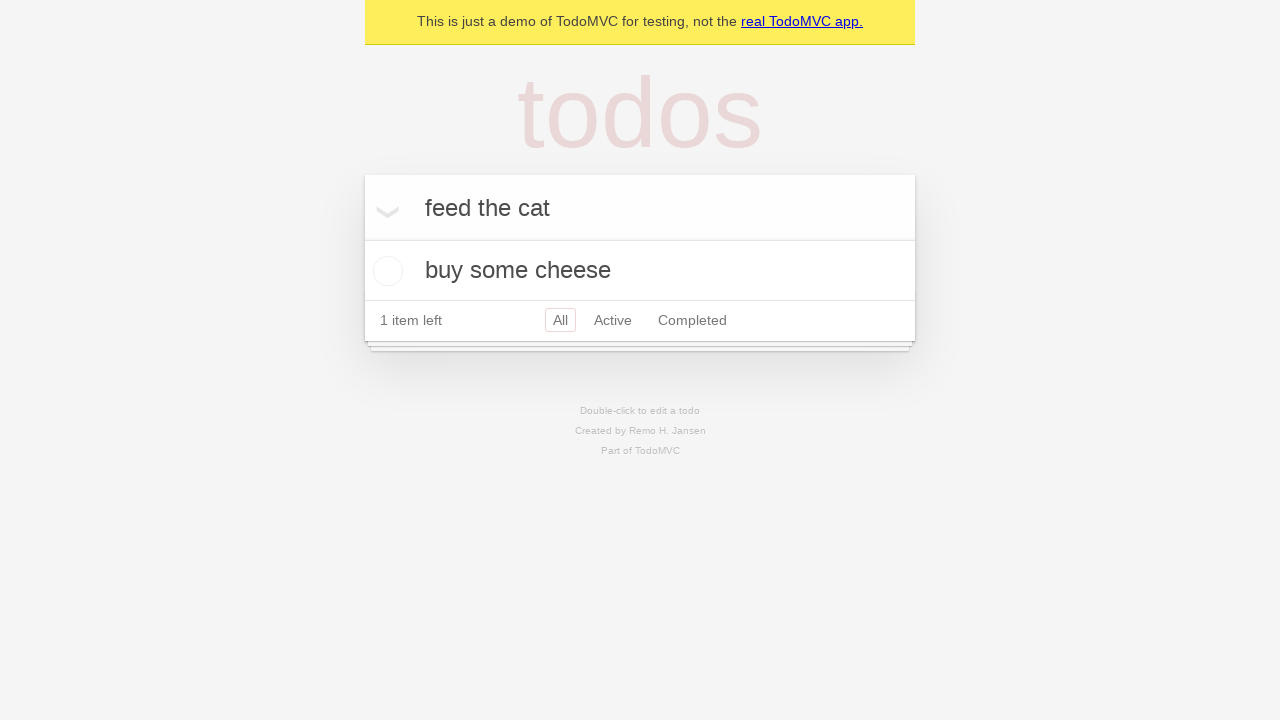

Pressed Enter to create second todo on internal:attr=[placeholder="What needs to be done?"i]
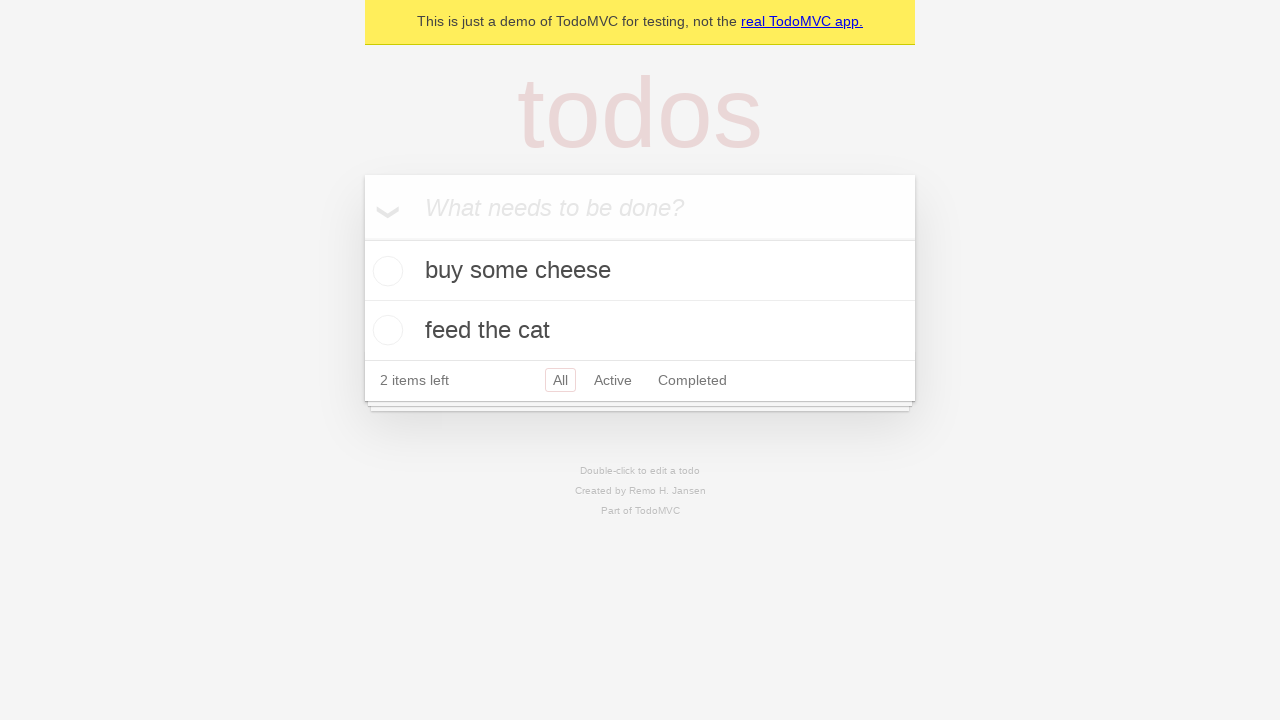

Located first todo checkbox
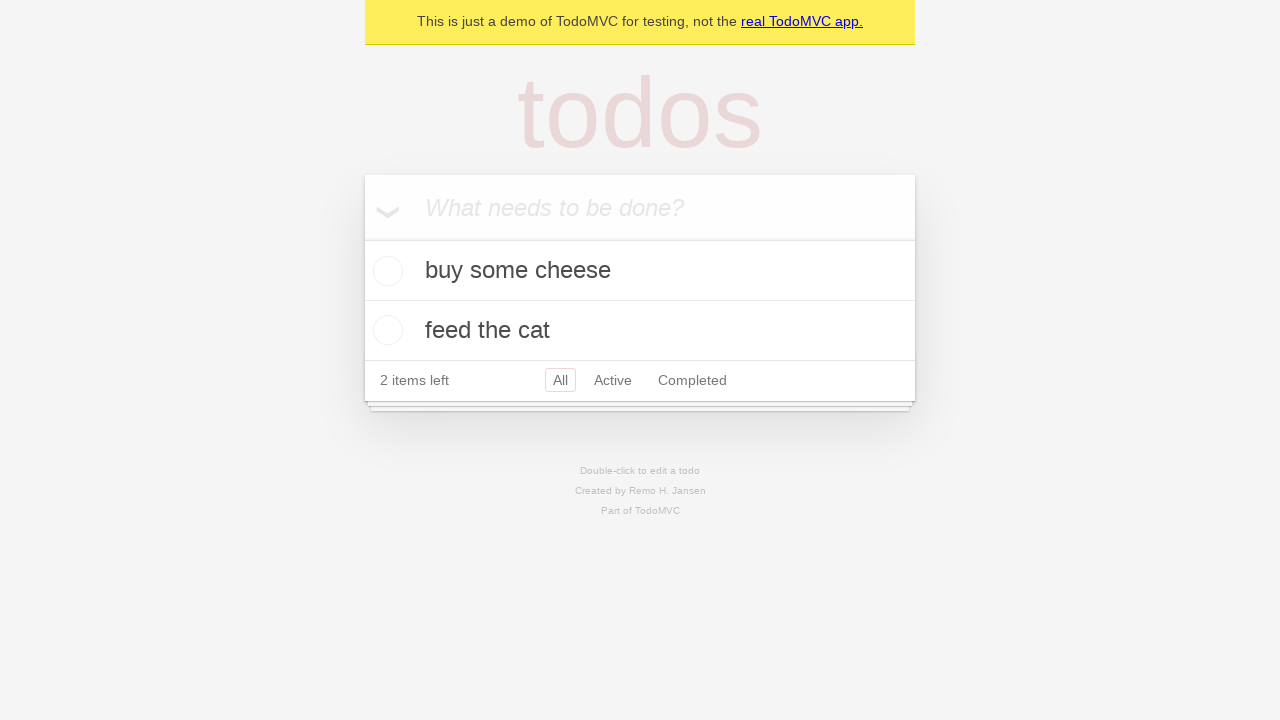

Checked first todo item at (385, 271) on internal:testid=[data-testid="todo-item"s] >> nth=0 >> internal:role=checkbox
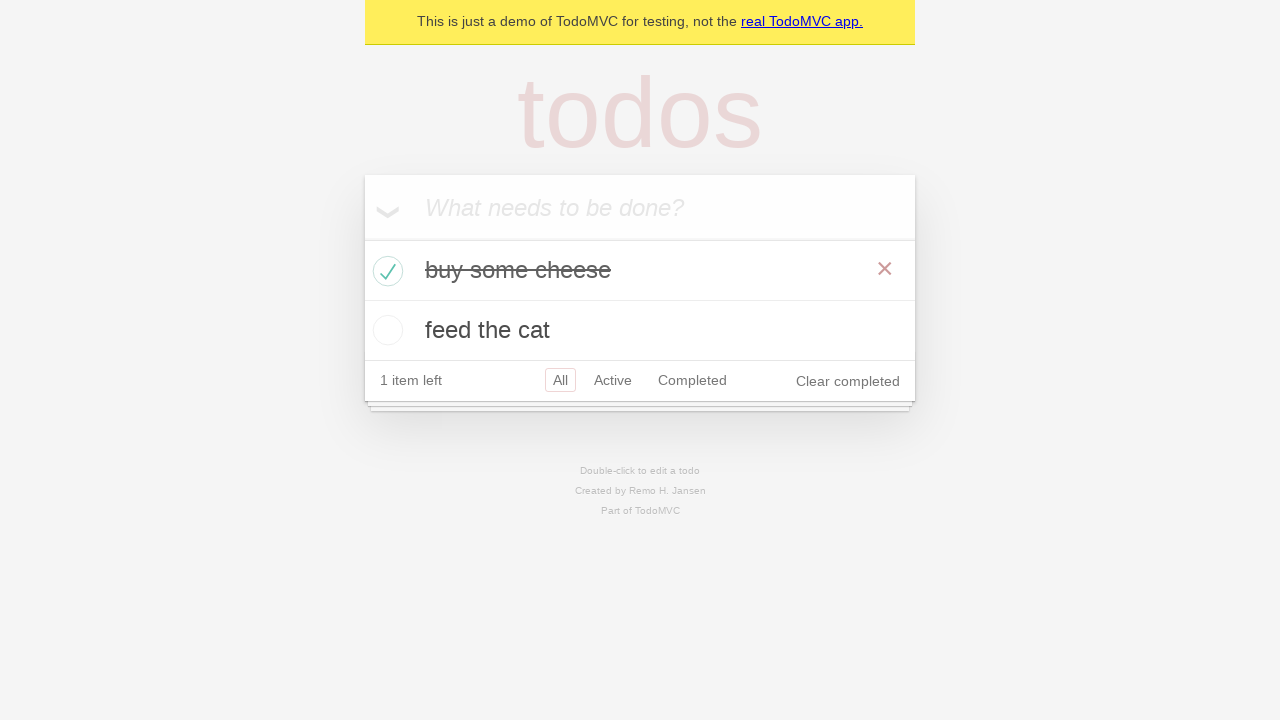

Reloaded page to test data persistence
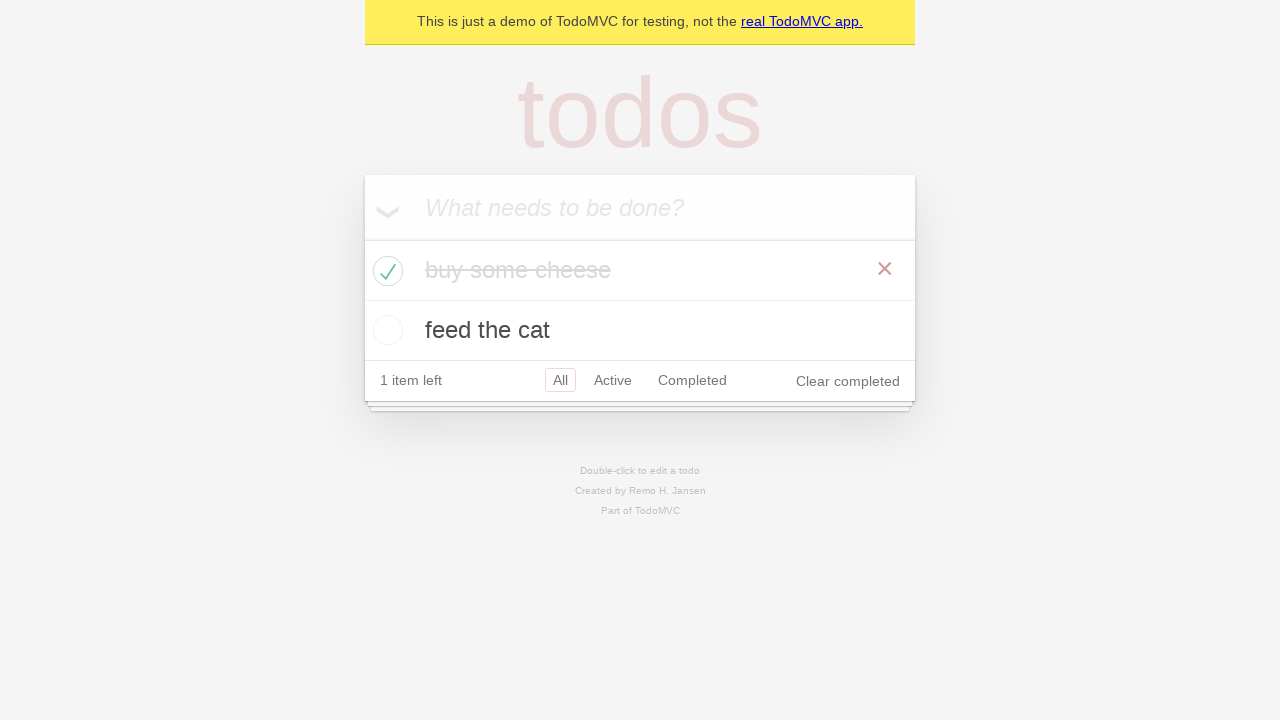

Waited for todo items to reappear after page reload
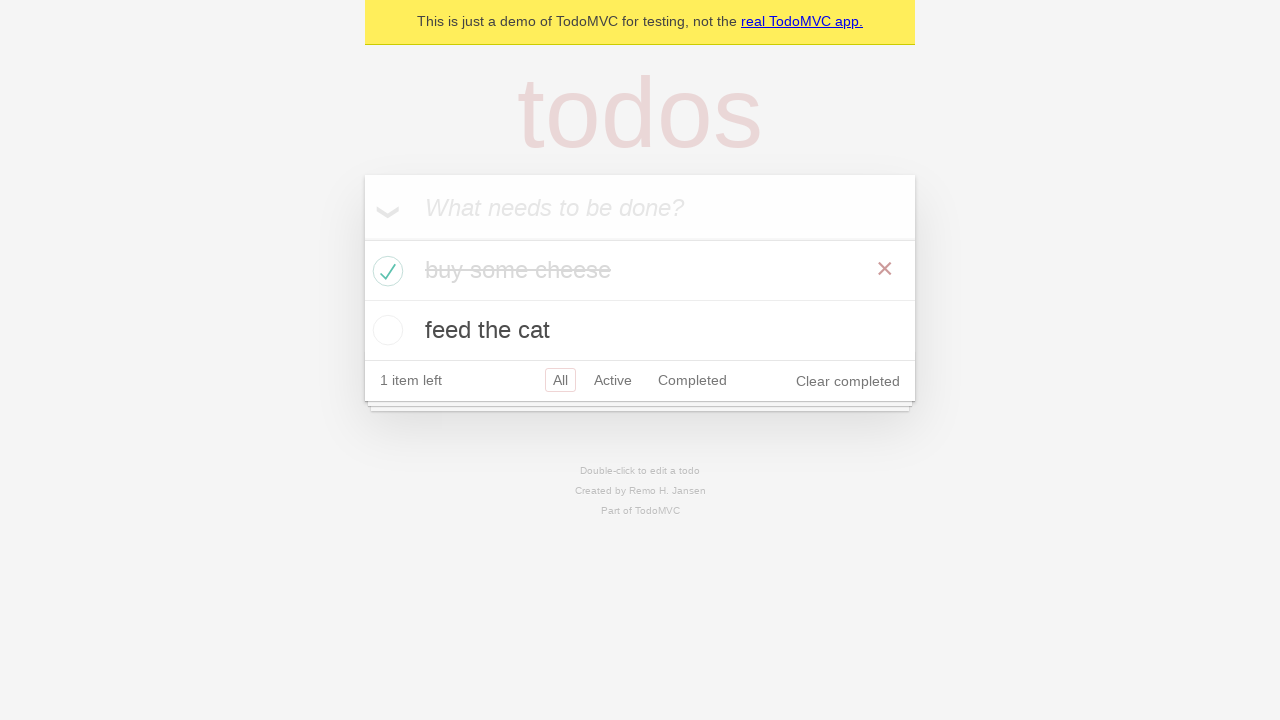

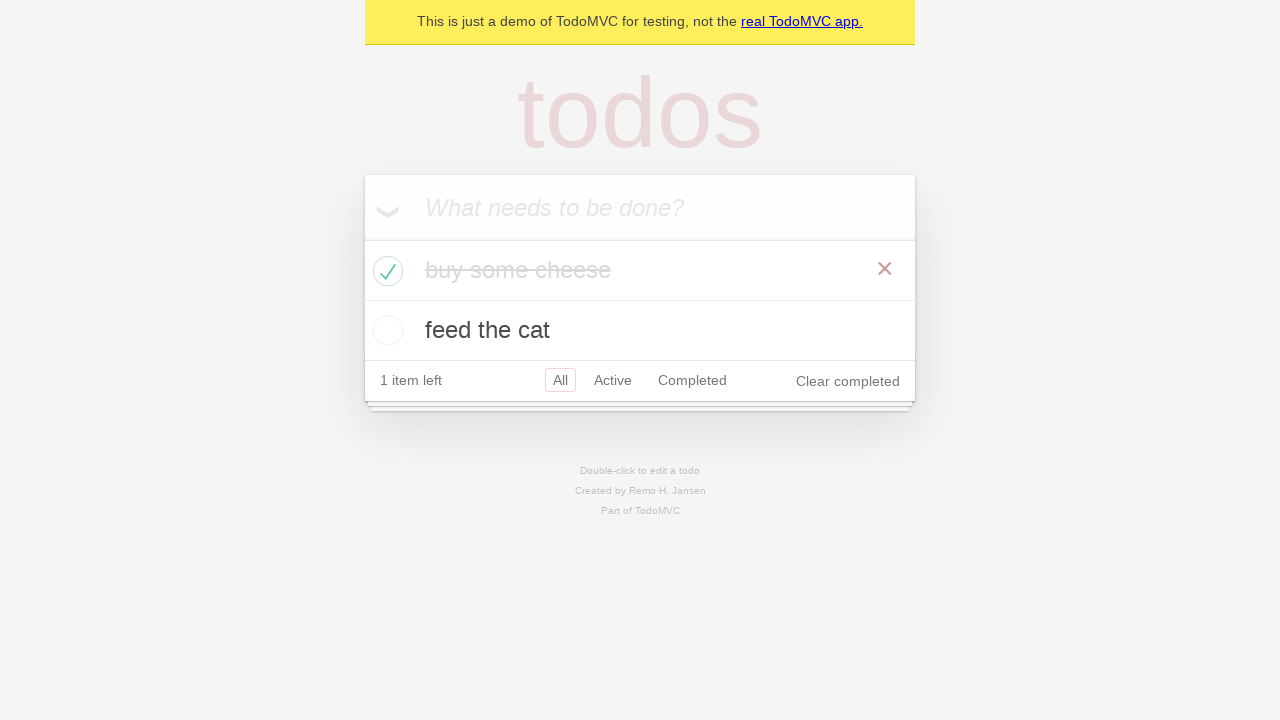